Tests crawling functionality on a basic website by navigating to multiple pages and checking content discovery

Starting URL: https://example.com

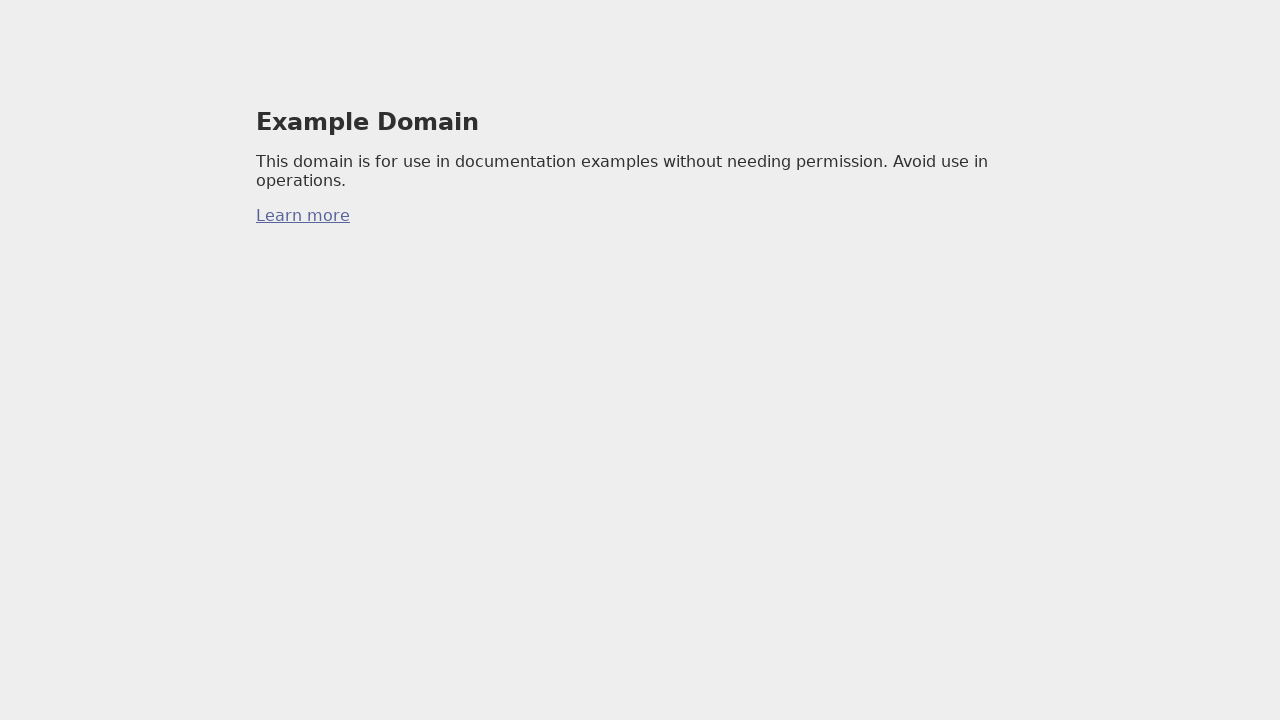

Waited for initial page to load (networkidle state)
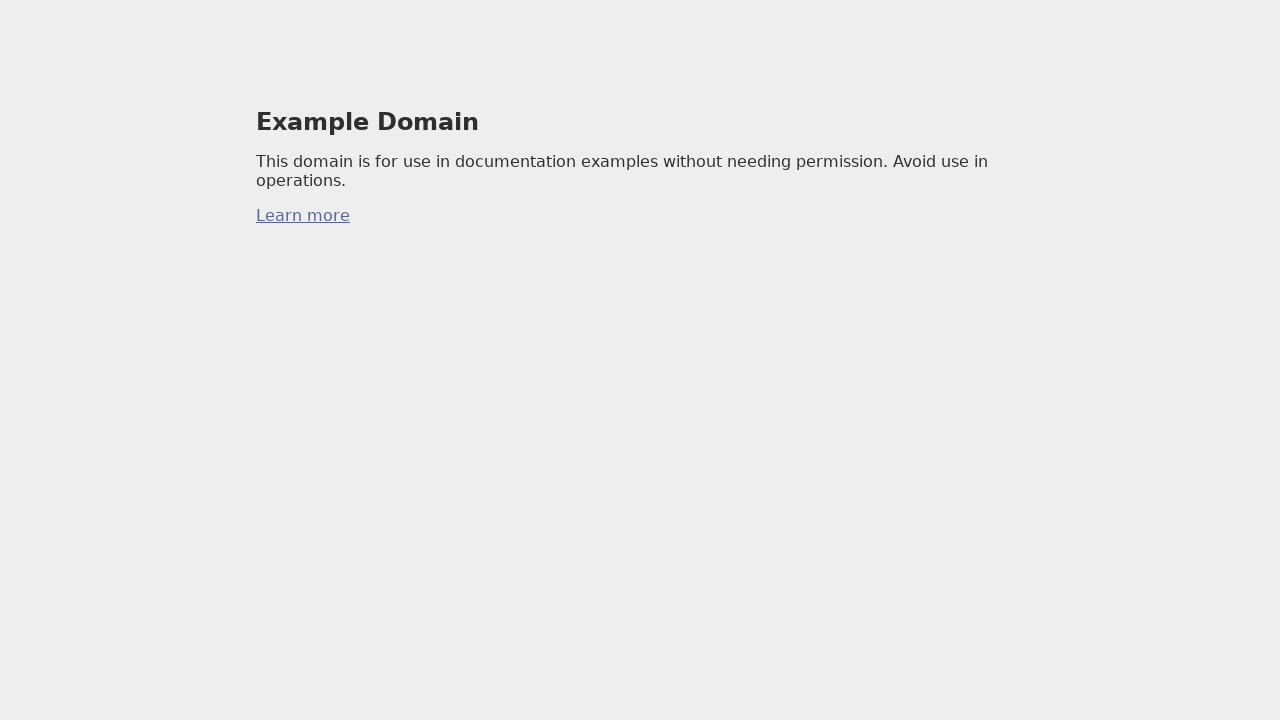

Found all available links on the page
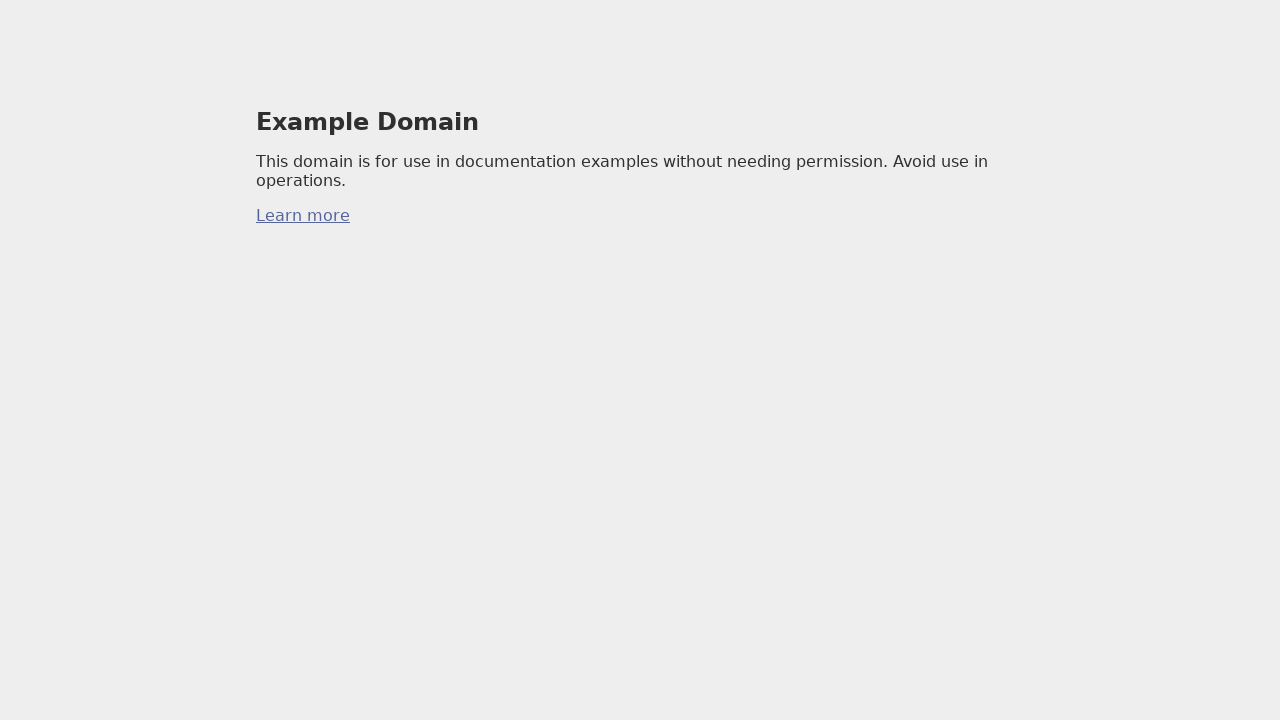

Clicked on the first link to test crawling functionality at (303, 216) on a[href] >> nth=0
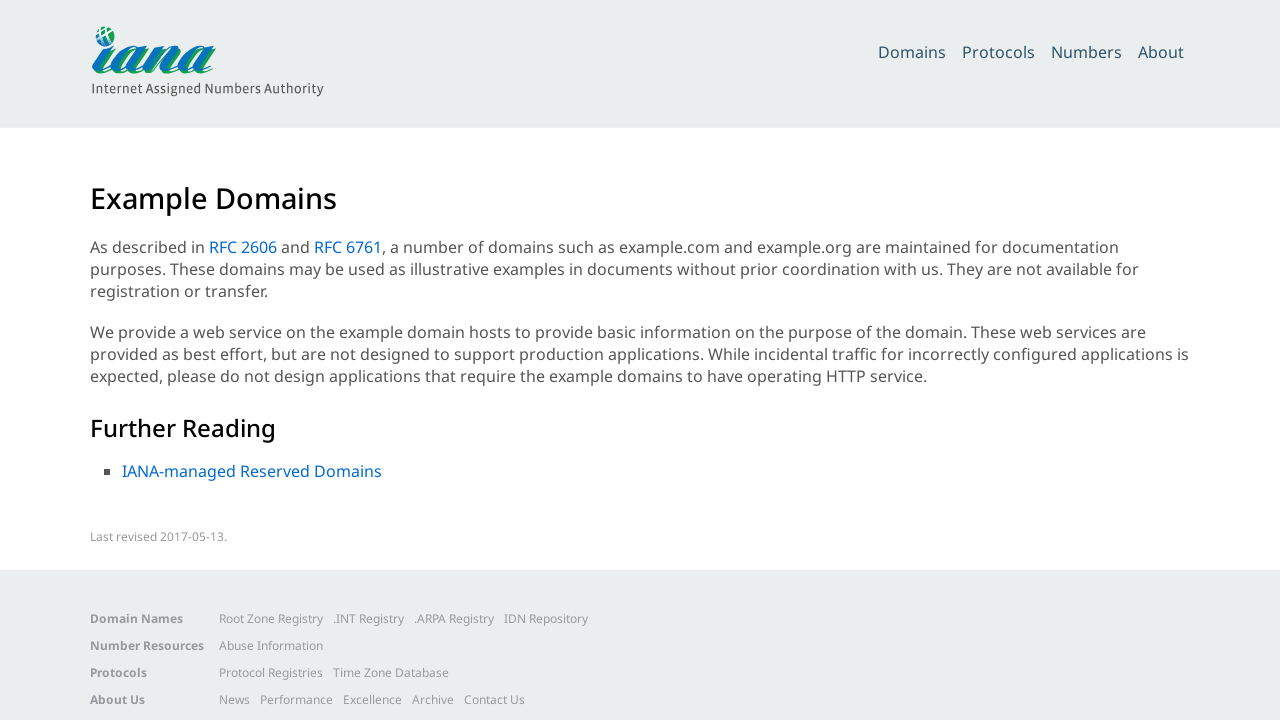

Waited for first crawled page to load (networkidle state)
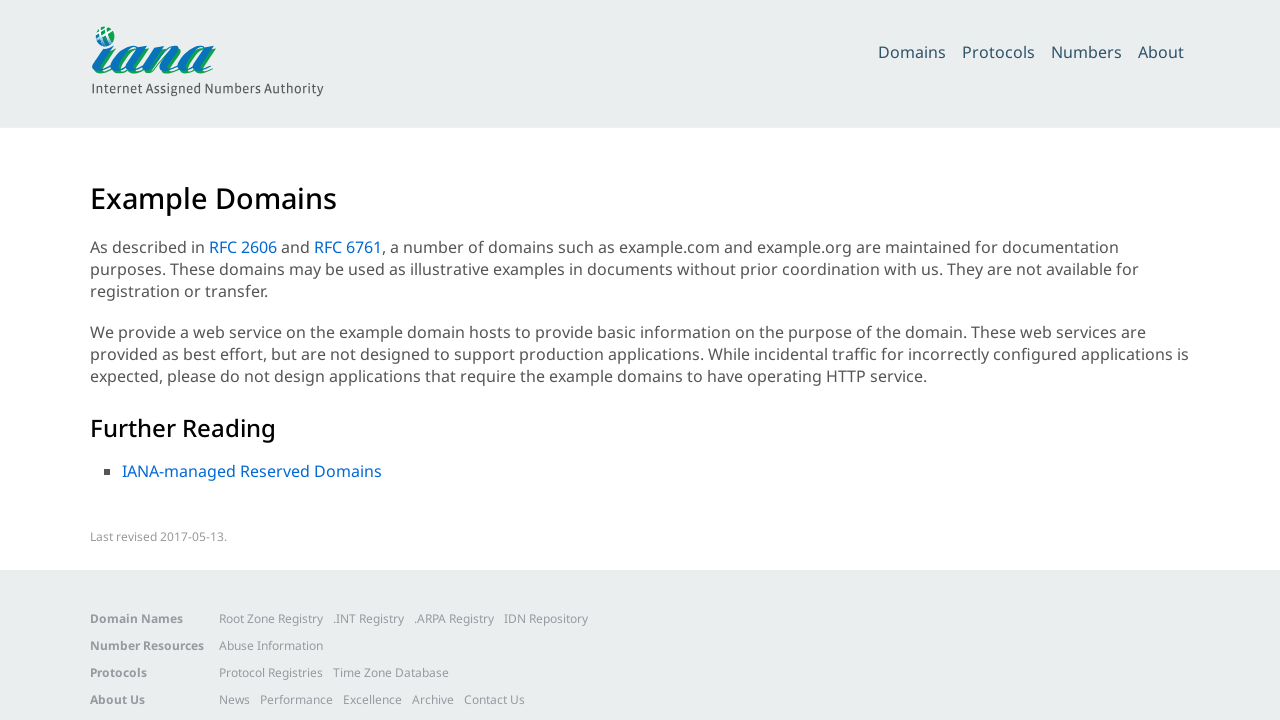

Found all available links on current page
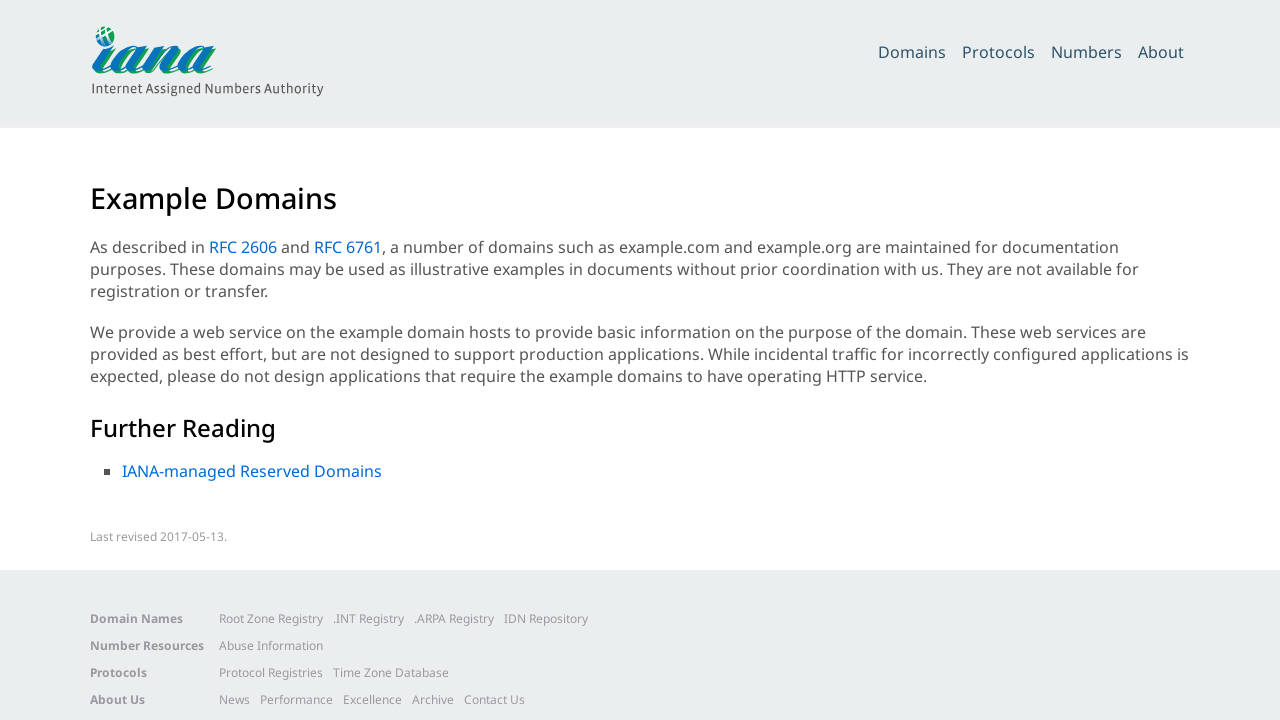

Clicked on the second link to continue crawling at (912, 52) on a[href] >> nth=1
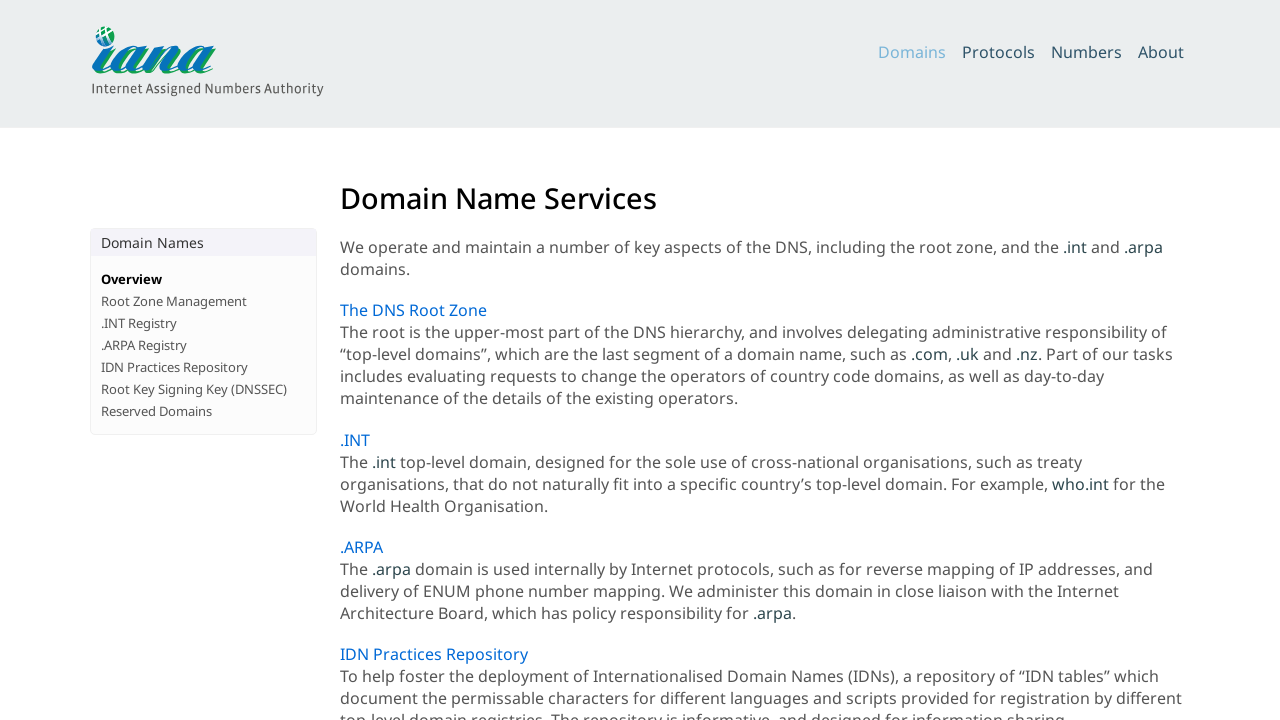

Waited for second crawled page to load (networkidle state)
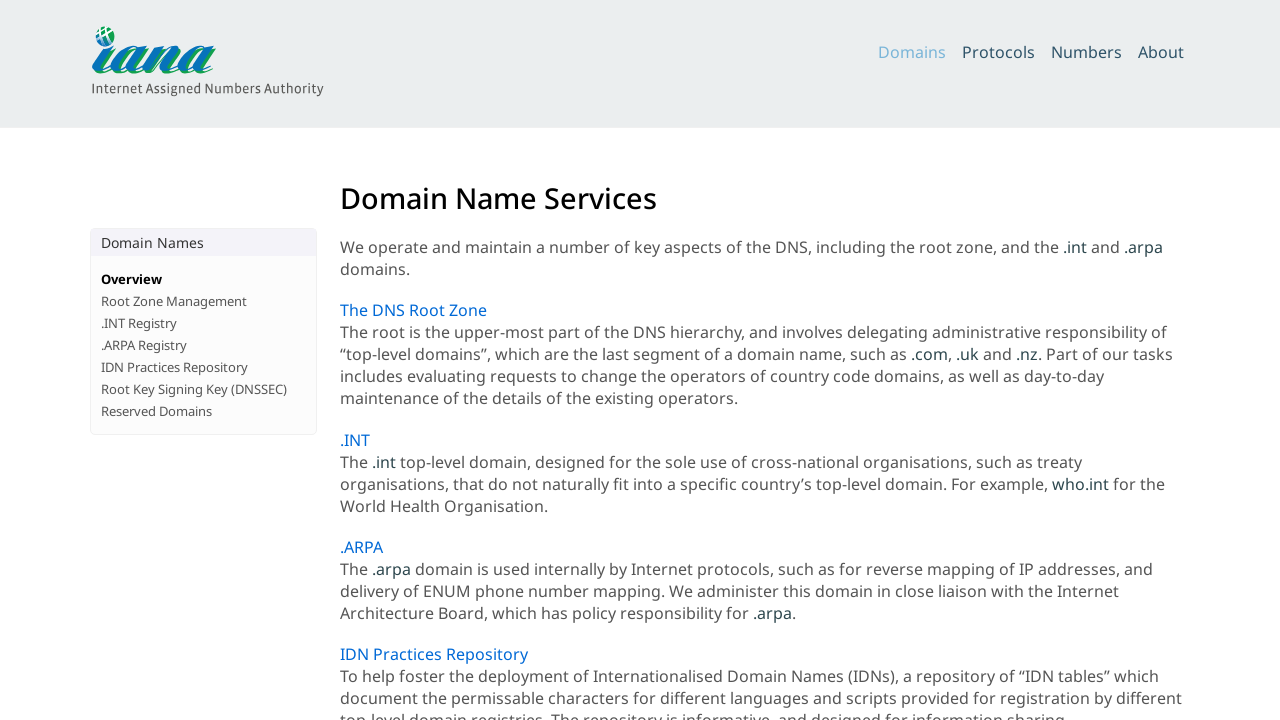

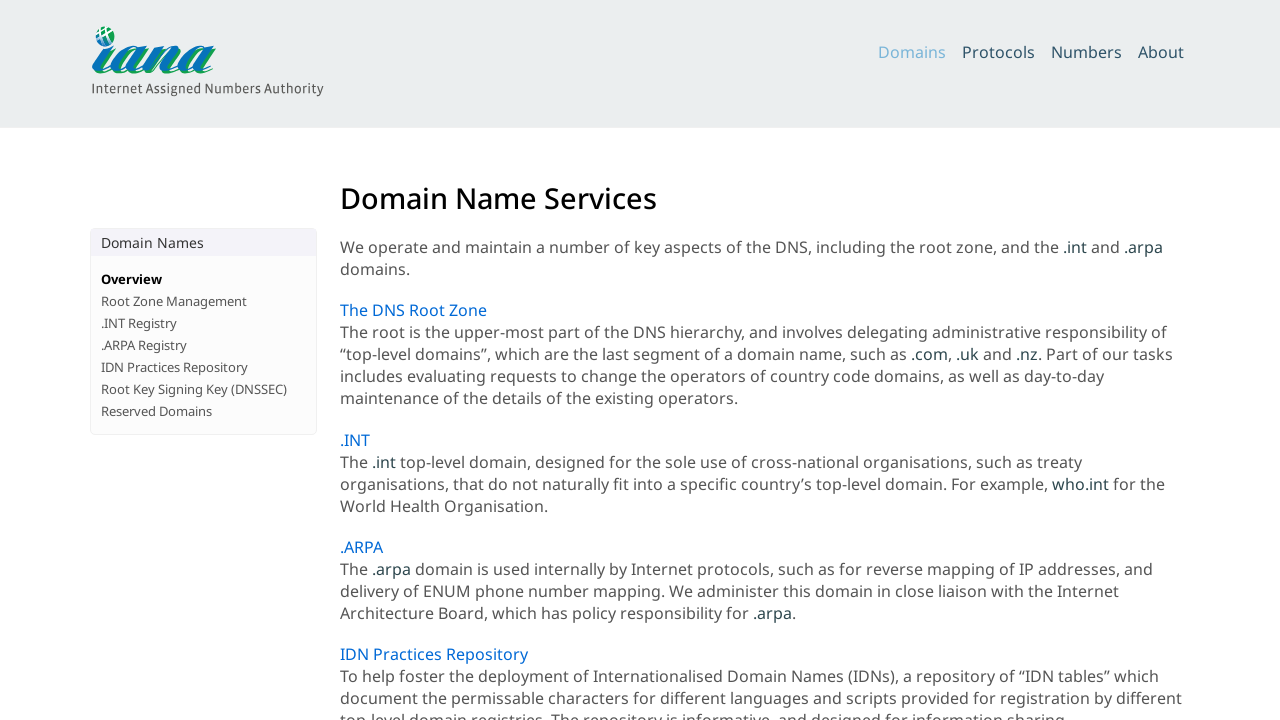